Tests a dice rolling web application by clicking the roll button and verifying that results are displayed.

Starting URL: https://sgohlke.github.io/rollthedice/

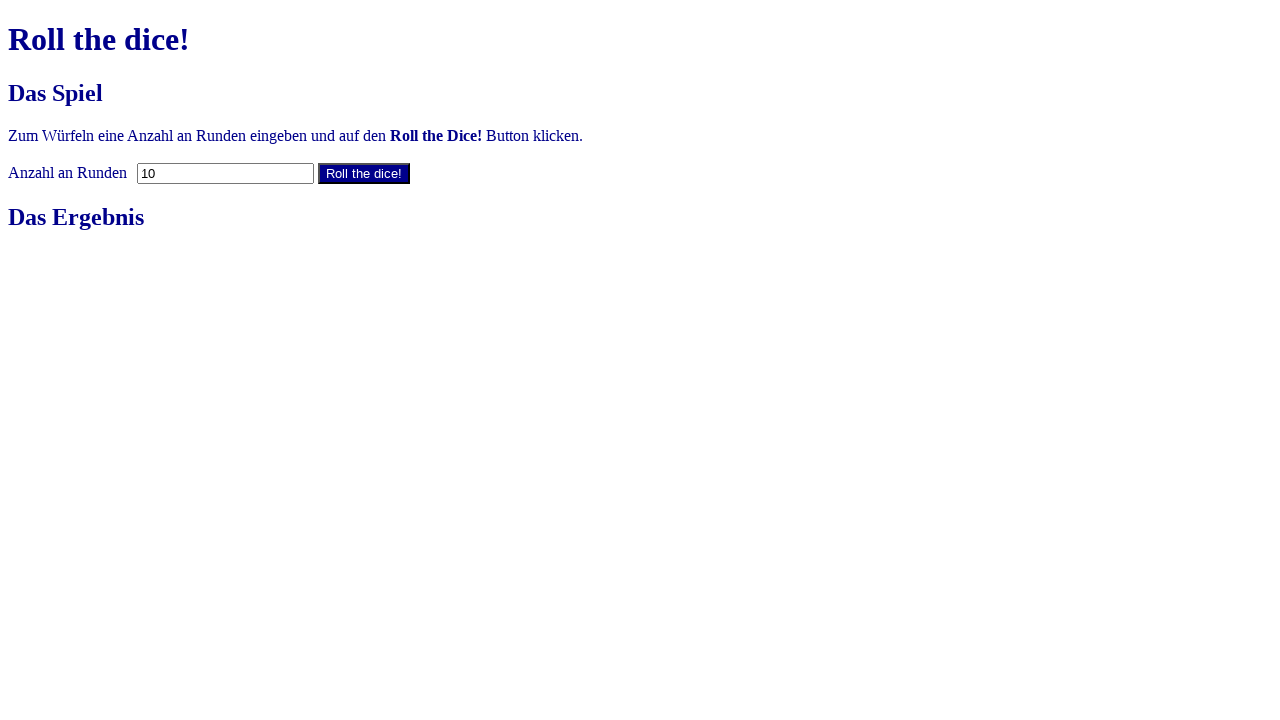

Clicked the roll button to roll the dice at (364, 173) on #rollButton
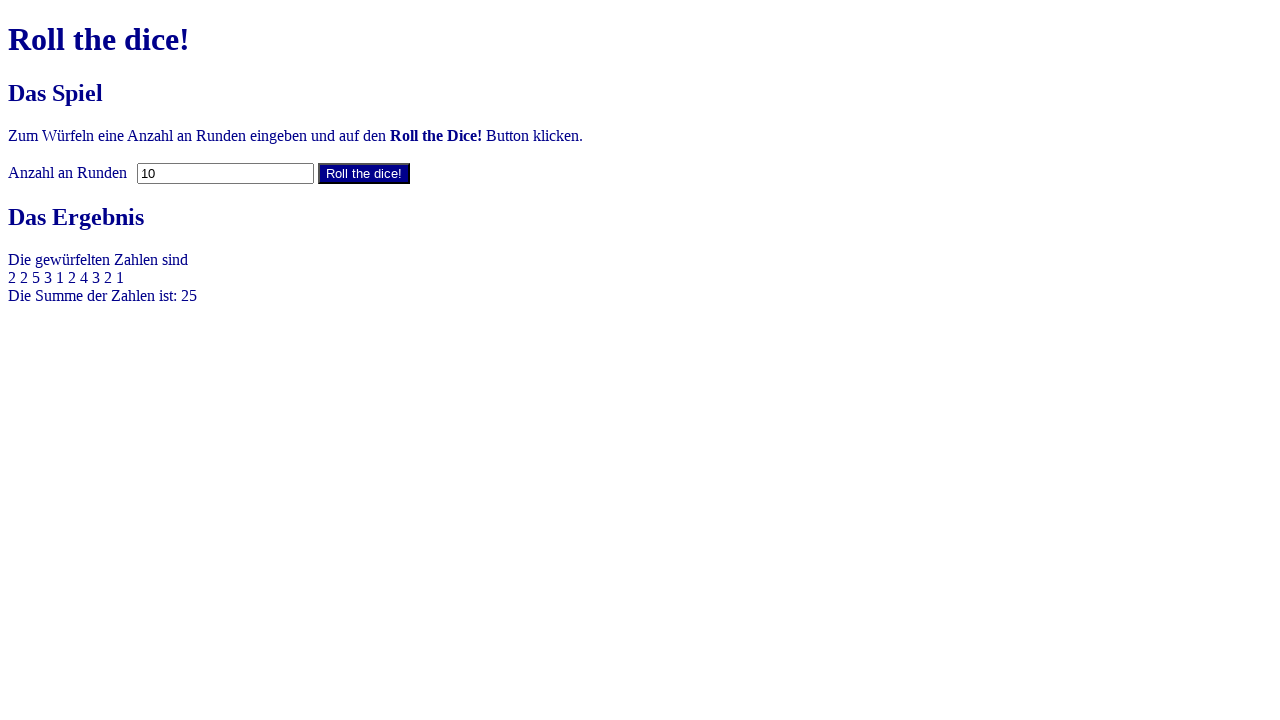

Waited for dice results to be displayed
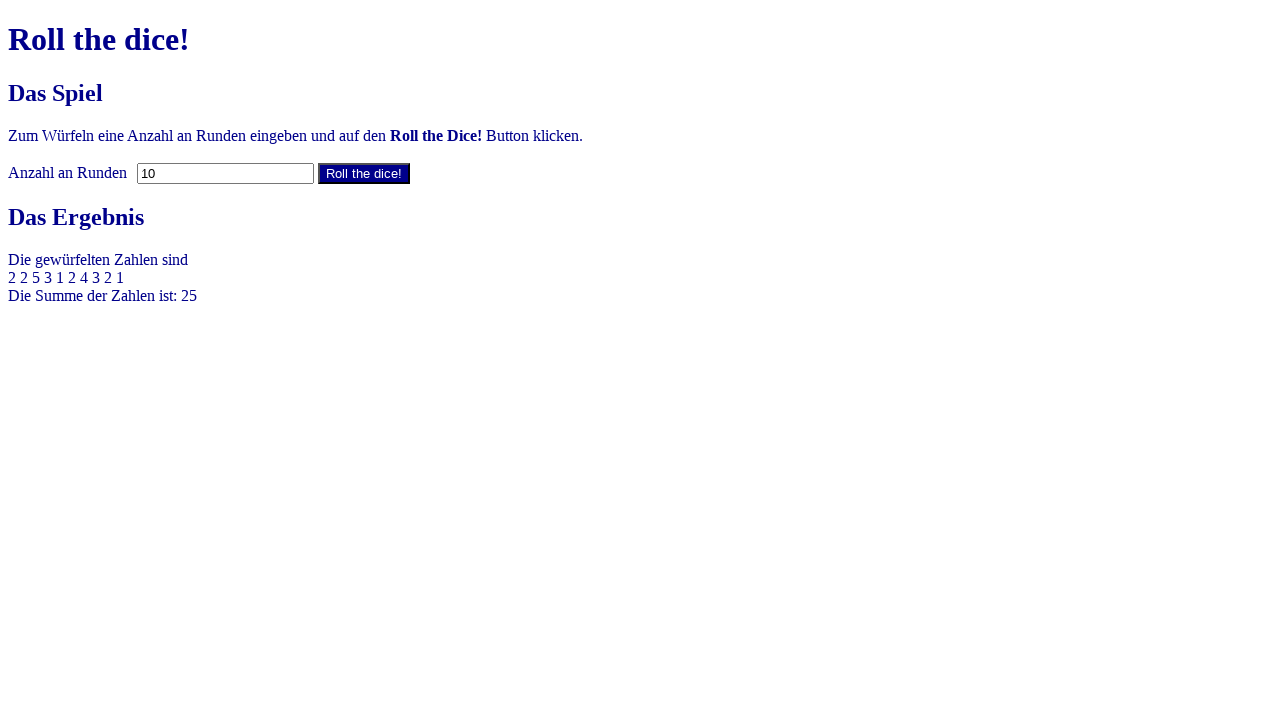

Located the results element
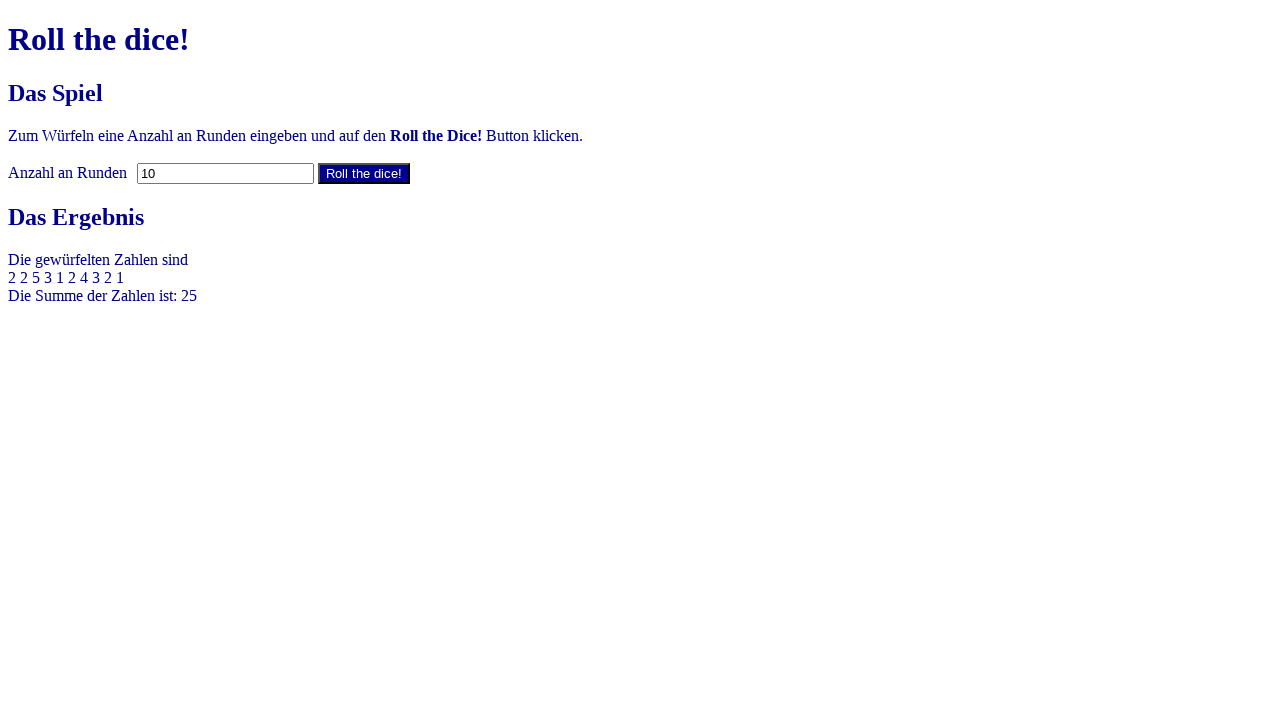

Retrieved dice results: Die gewürfelten Zahlen sind
2 2 5 3 1 2 4 3 2 1
Die Summe der Zahlen ist: 25
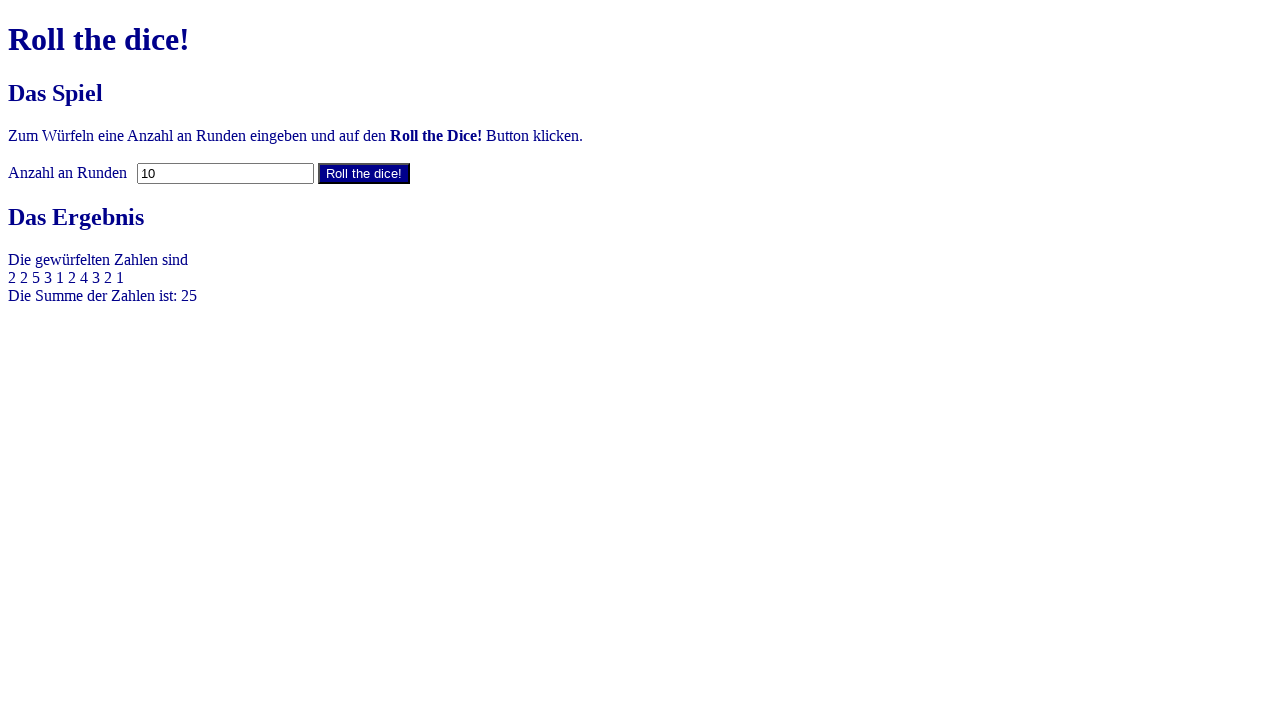

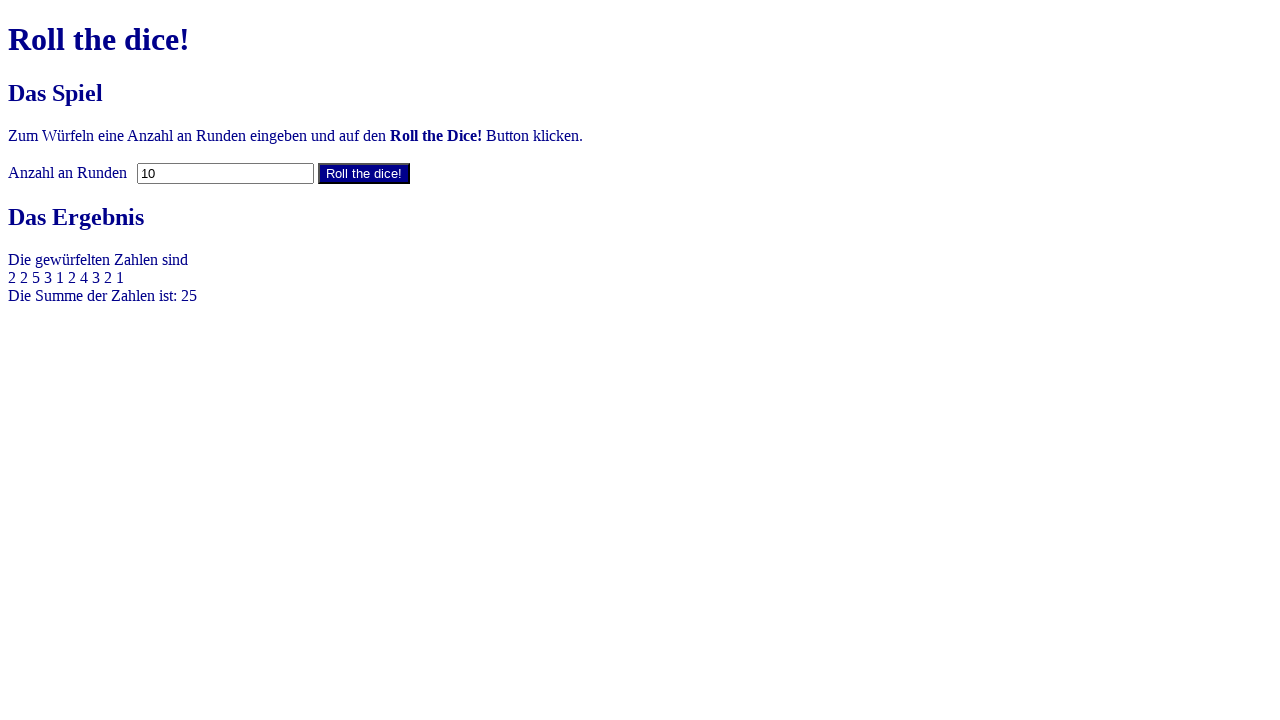